Fills the current time in hour and minute fields

Starting URL: https://docs.google.com/forms/d/e/1FAIpQLSep9LTMntH5YqIXa5nkiPKSs283kdwitBBhXWyZdAS-e4CxBQ/viewform

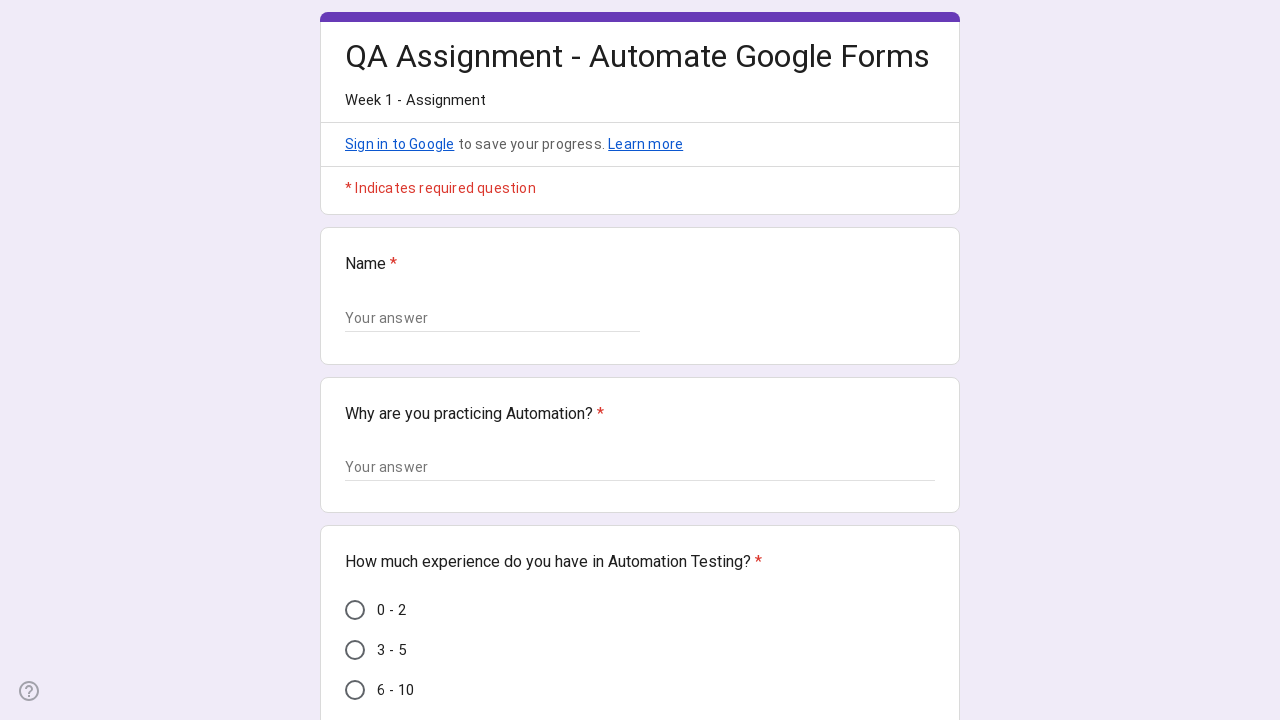

Clicked on hour field at (354, 467) on div.PfQ8Lb input.whsOnd.zHQkBf >> nth=0
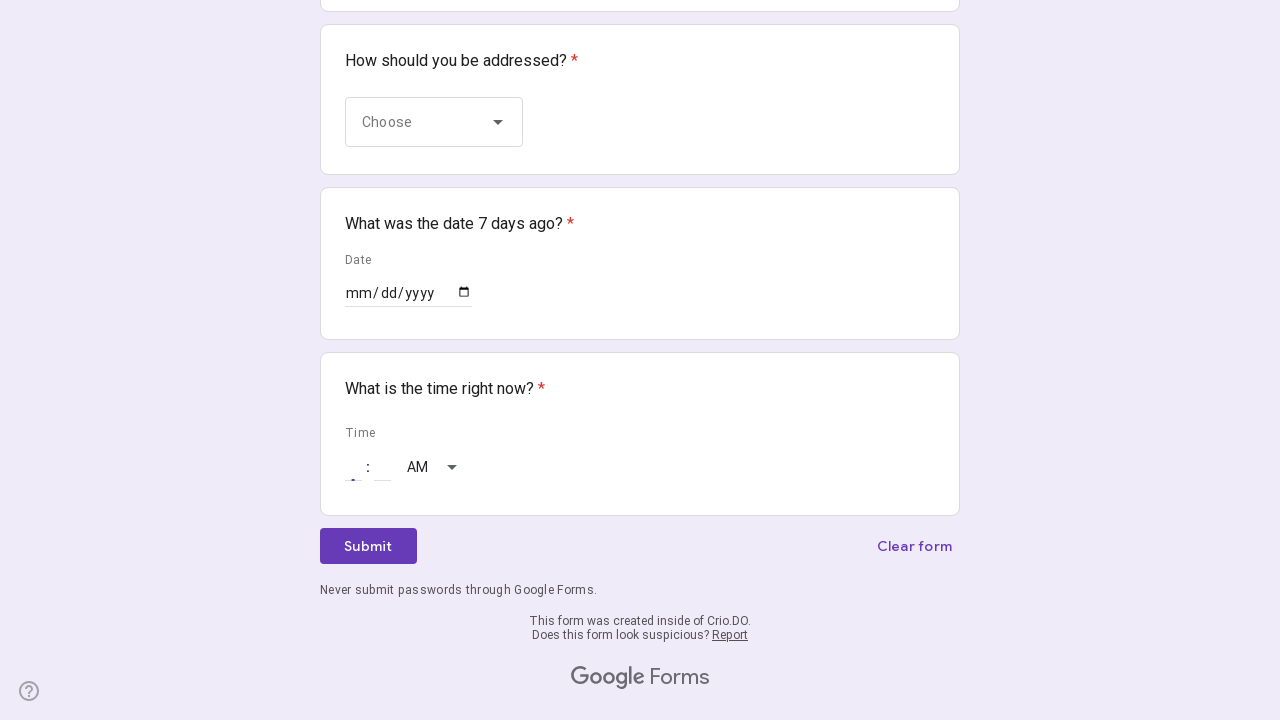

Filled hour field with current hour: 12 on div.PfQ8Lb input.whsOnd.zHQkBf >> nth=0
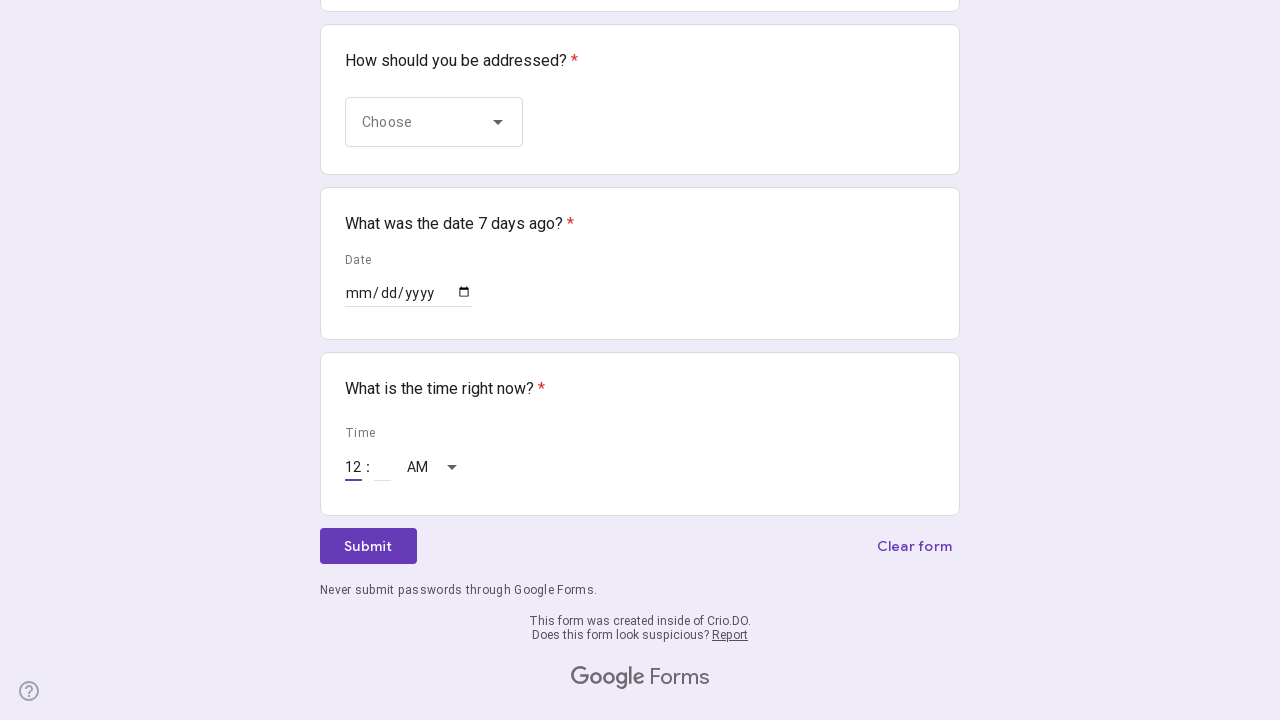

Clicked on minute field at (382, 467) on div.PfQ8Lb input.whsOnd.zHQkBf >> nth=1
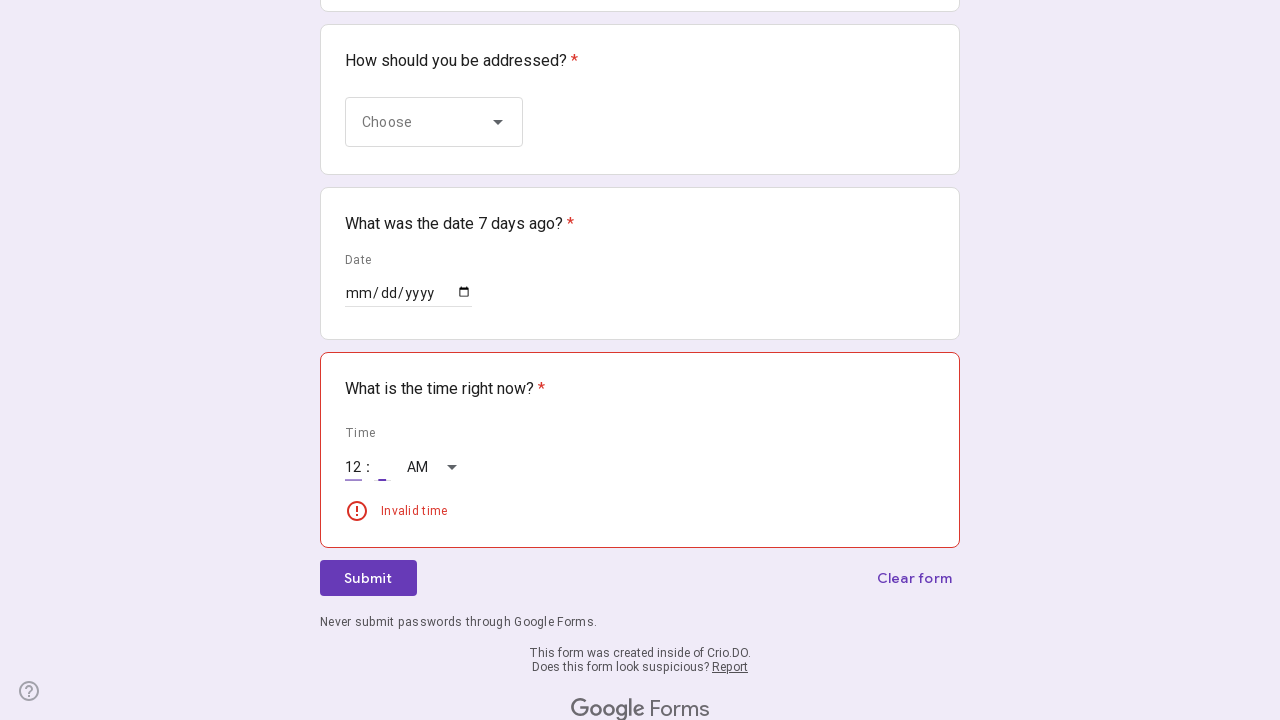

Filled minute field with current minute: 34 on div.PfQ8Lb input.whsOnd.zHQkBf >> nth=1
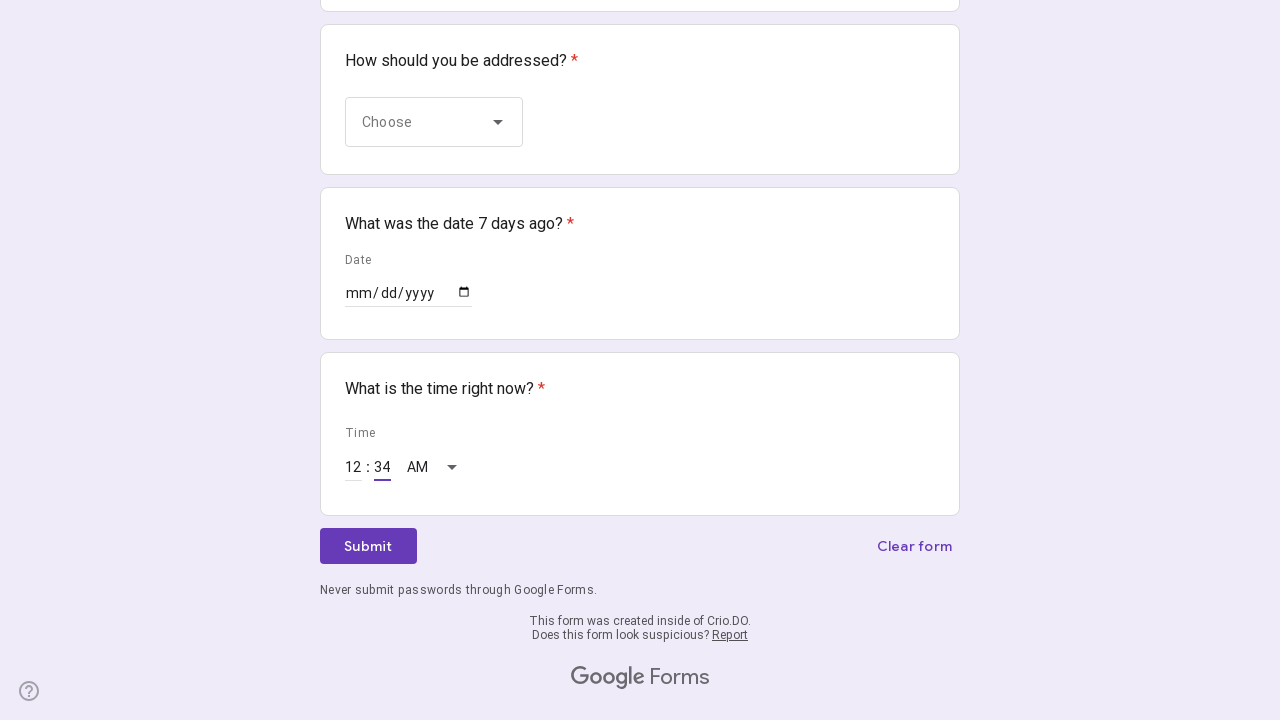

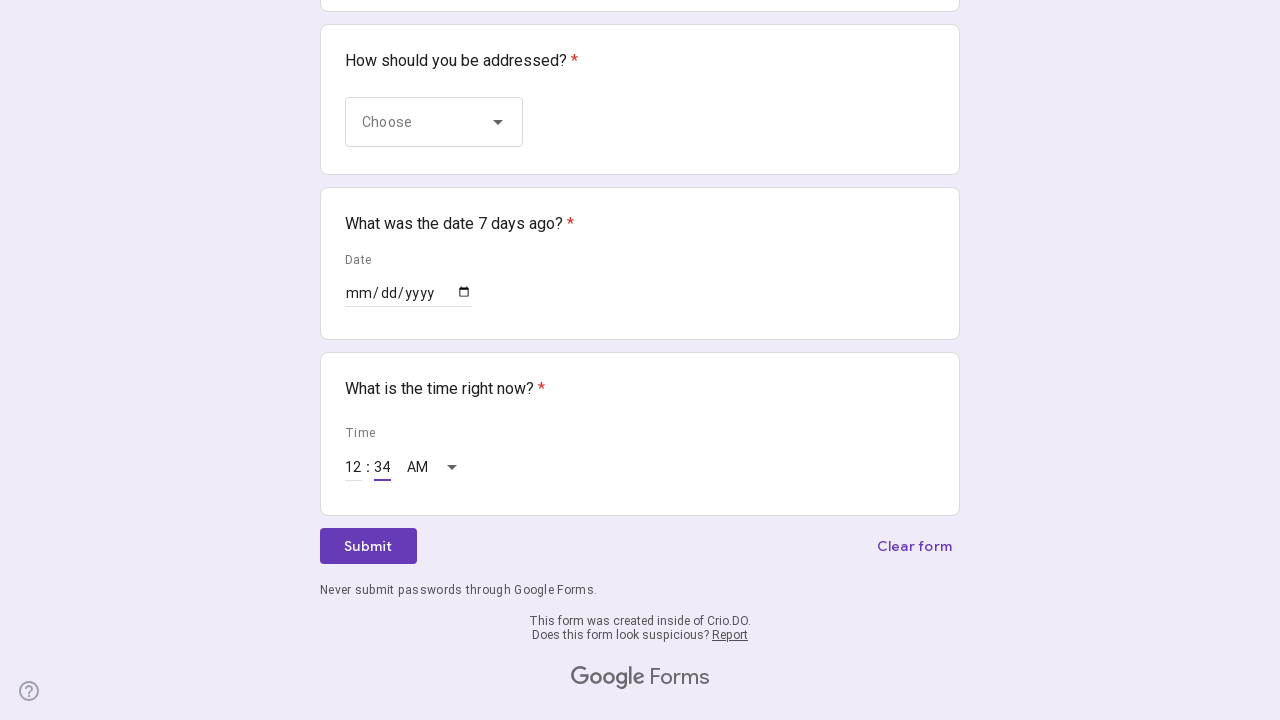